Tests that clicking the Due column header twice sorts the table values in descending order.

Starting URL: http://the-internet.herokuapp.com/tables

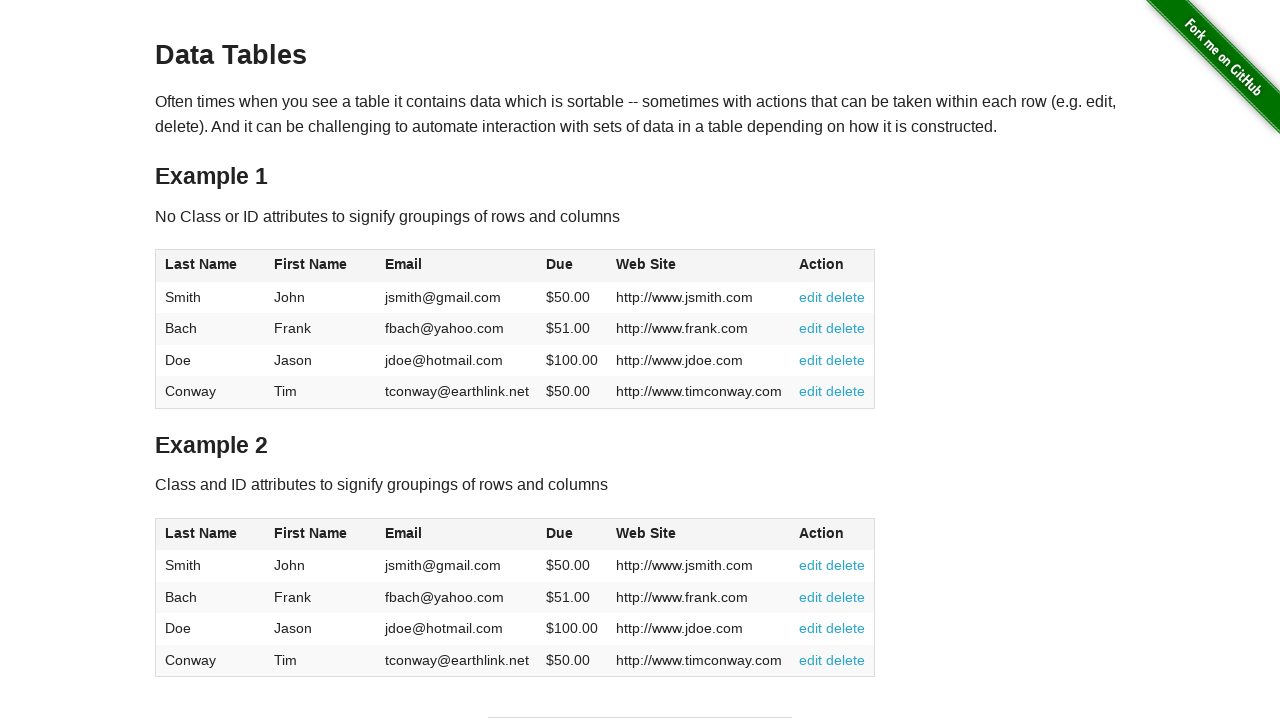

Clicked Due column header for first sort (ascending) at (572, 266) on #table1 thead tr th:nth-of-type(4)
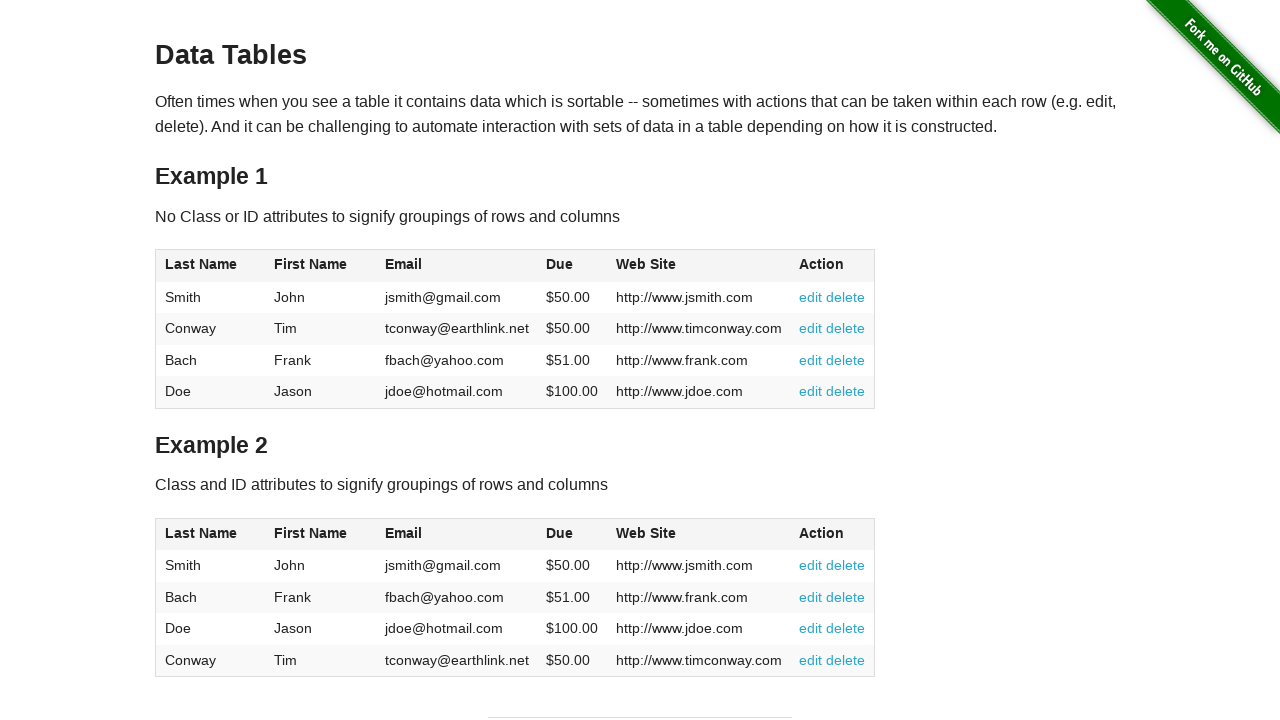

Clicked Due column header for second sort (descending) at (572, 266) on #table1 thead tr th:nth-of-type(4)
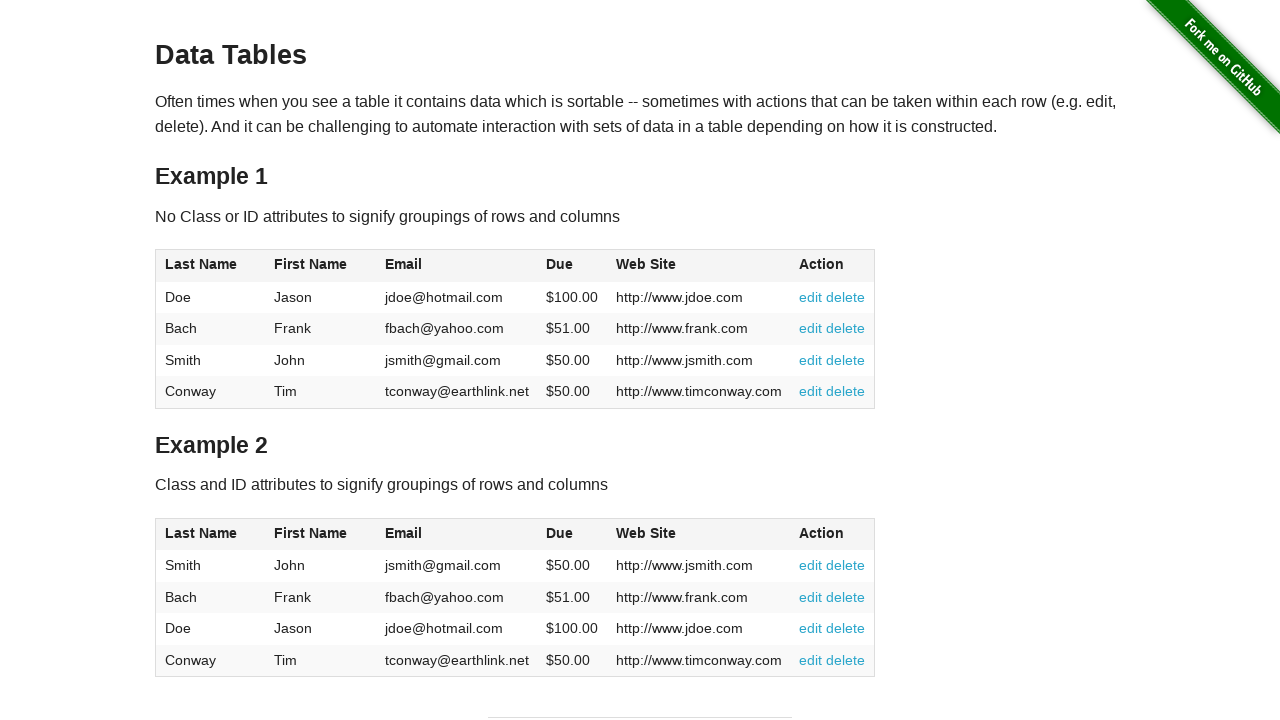

Verified table data loaded with Due column values
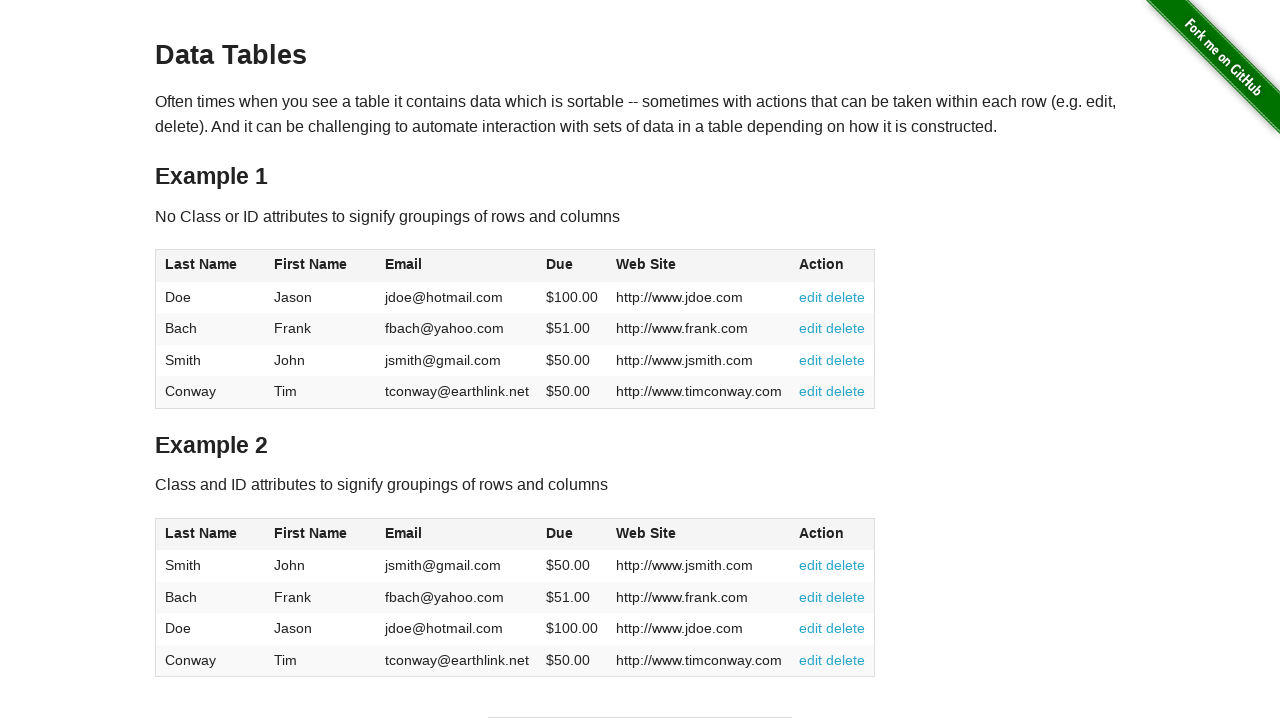

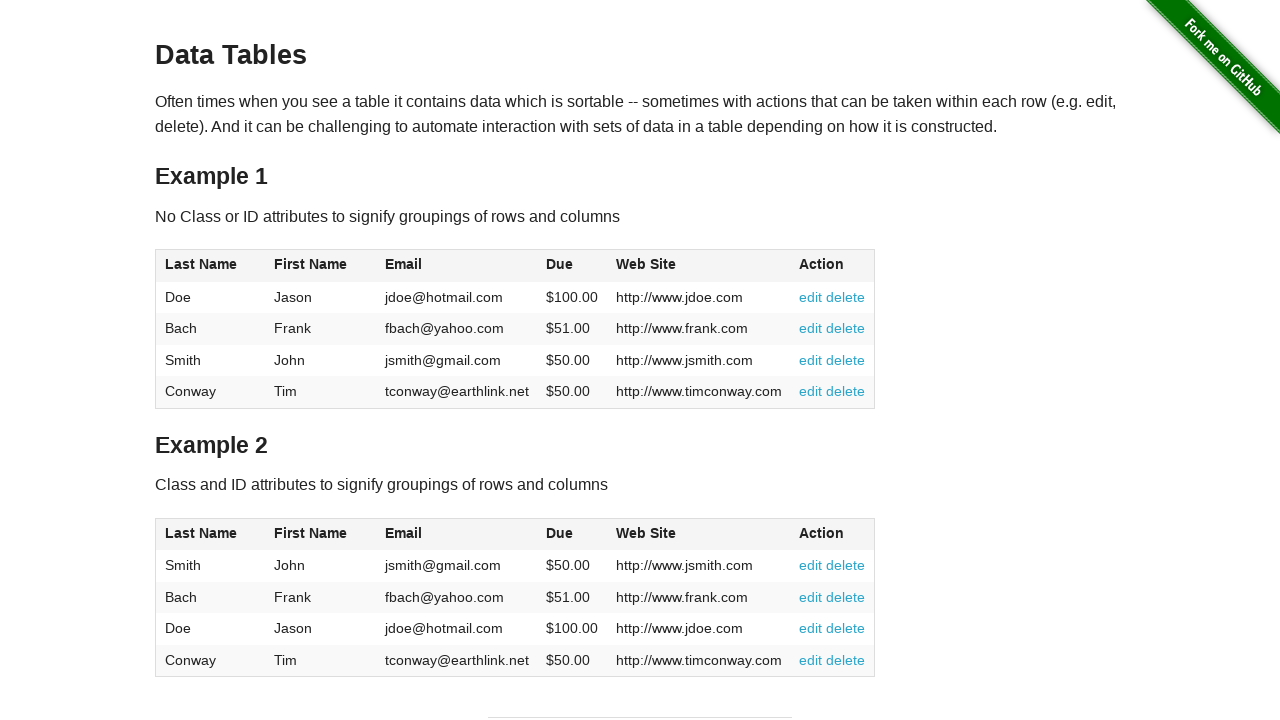